Navigates to a bus route website, selects a random bus route from the dropdown, submits the form, and waits for the stops to load

Starting URL: https://m.cdsvyatka.com/

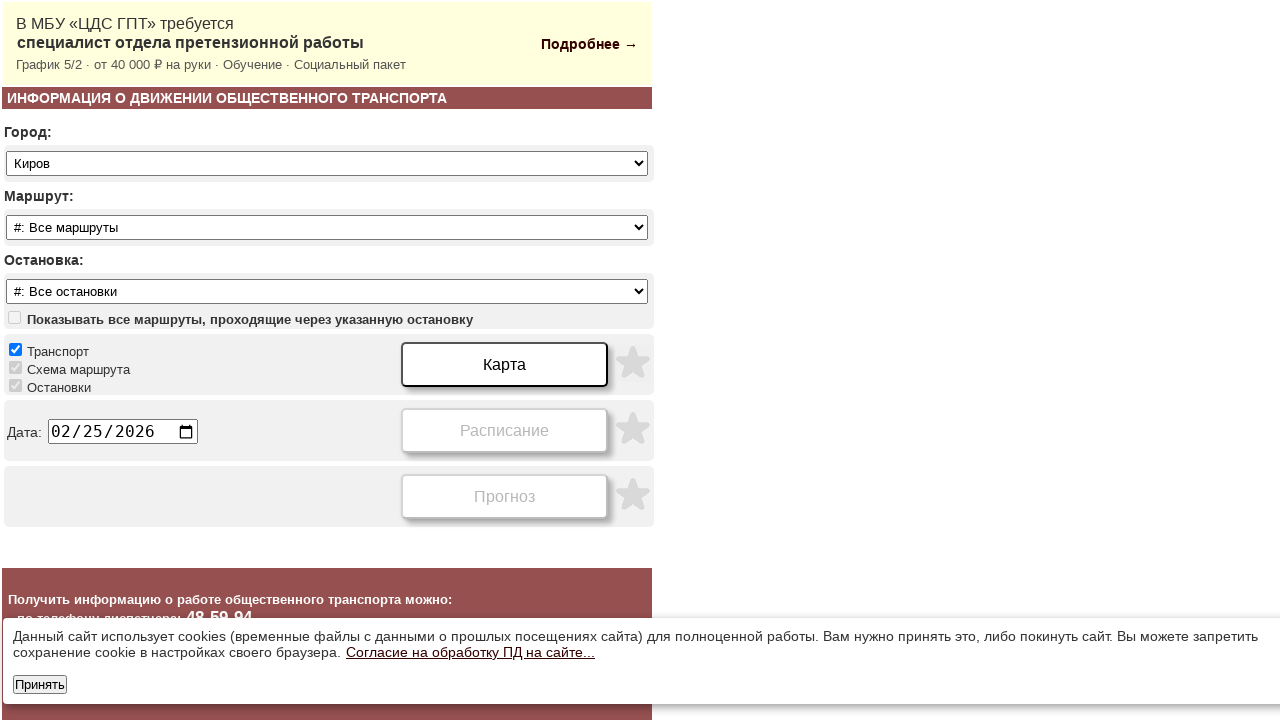

Navigated to bus route website
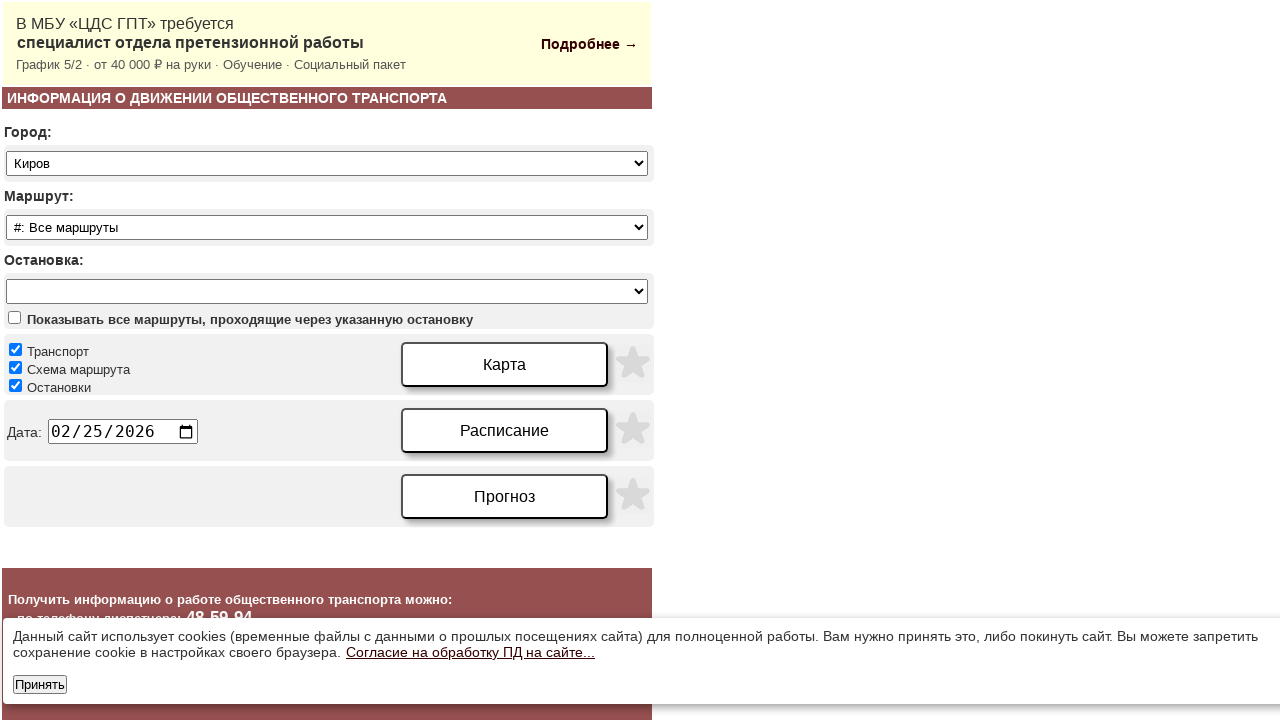

Retrieved all bus route options from dropdown
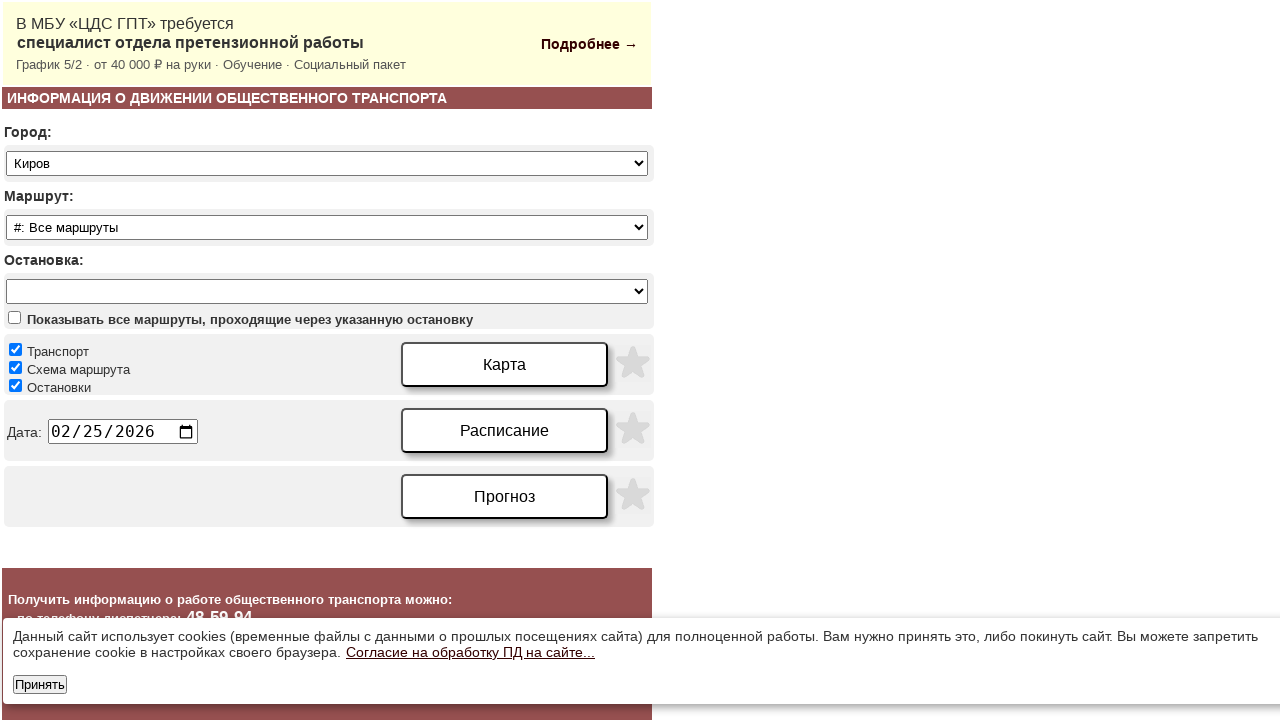

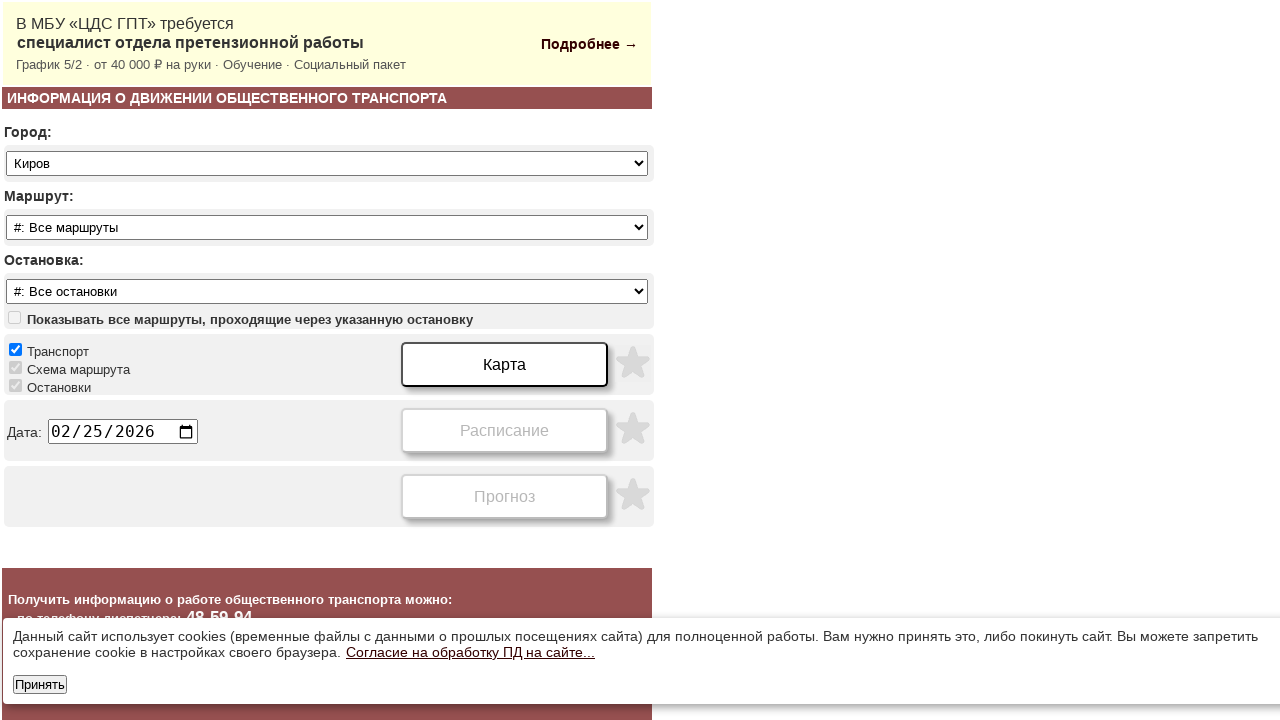